Tests the FAQ accordion section on a scooter rental website by clicking each question button and verifying the corresponding answer text is displayed correctly. The test covers 8 FAQ items about pricing, rental terms, delivery, and cancellation policies.

Starting URL: https://qa-scooter.praktikum-services.ru

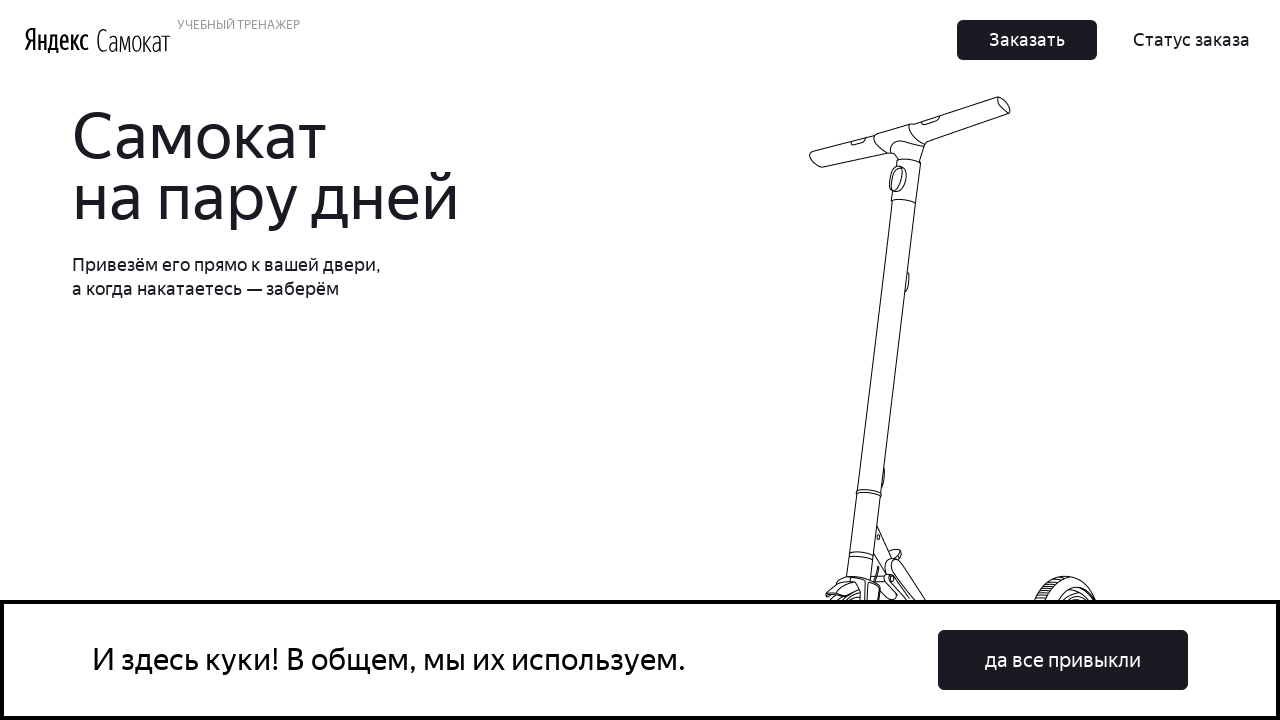

Scrolled FAQ item 0 'How much does it cost?' into view
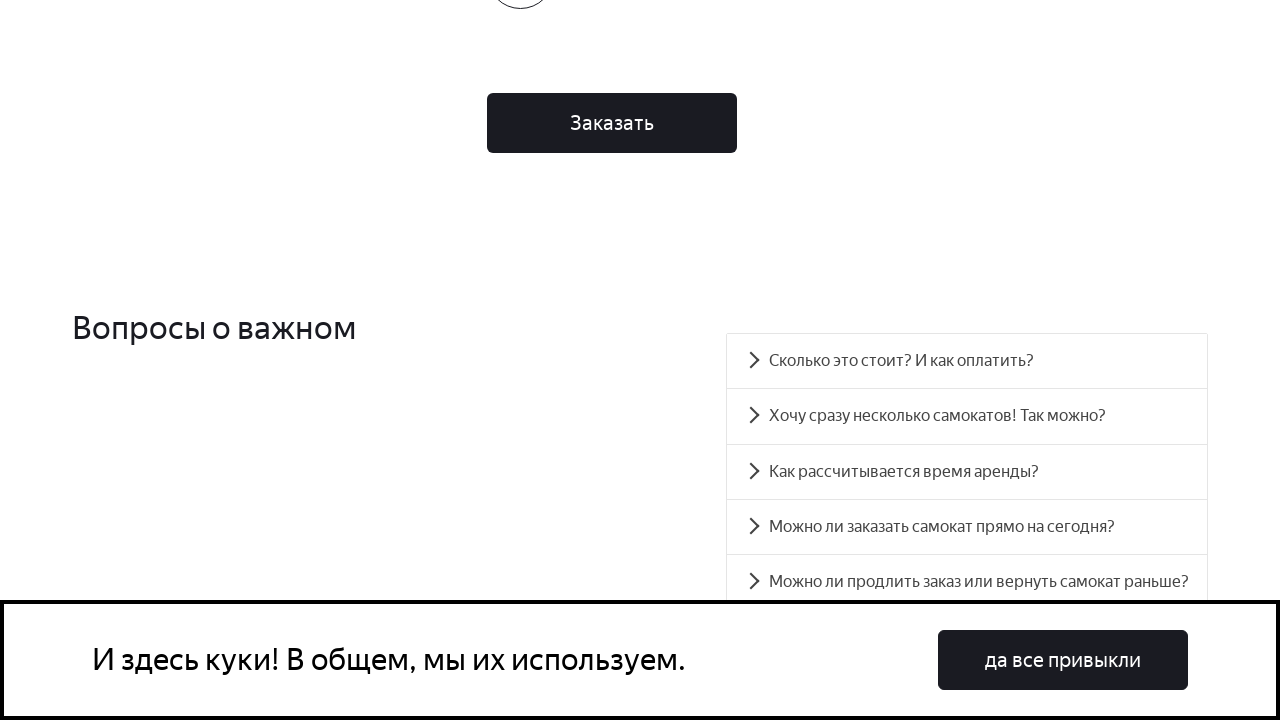

Clicked FAQ question 0 'How much does it cost?' at (967, 361) on #accordion__heading-0
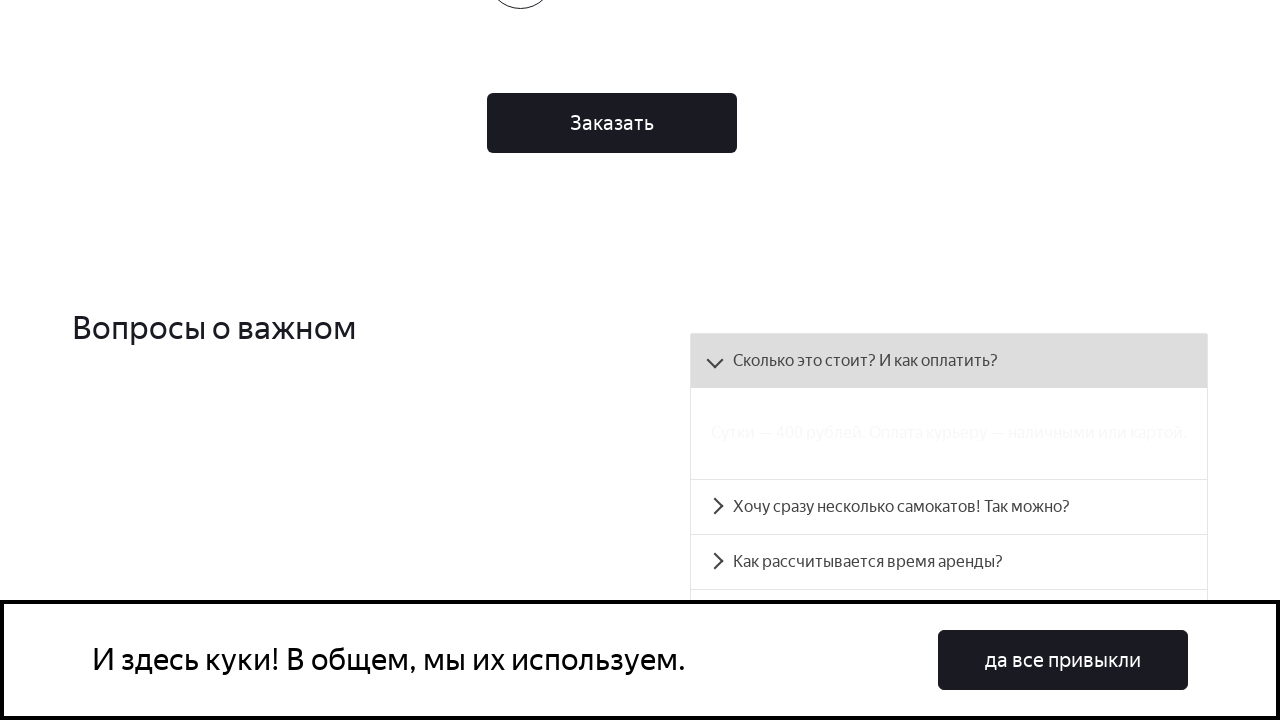

FAQ answer panel 0 became visible
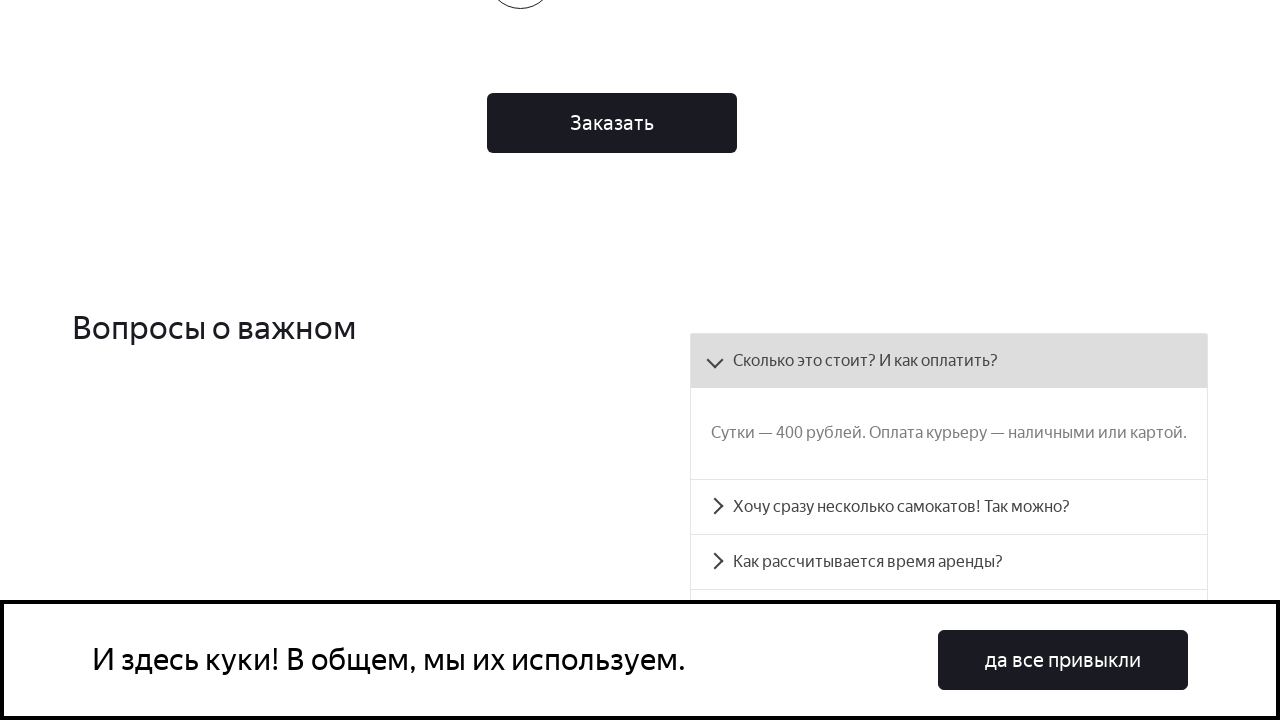

Scrolled FAQ item 1 'Can I order multiple scooters?' into view
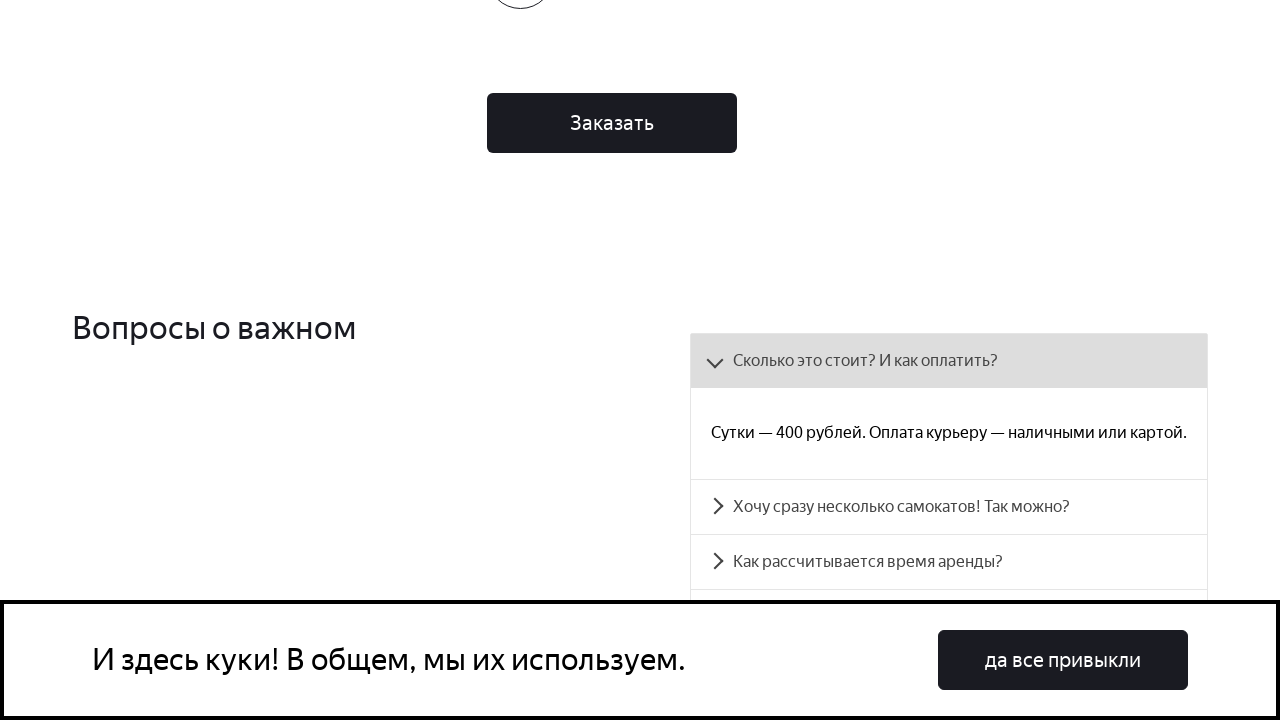

Clicked FAQ question 1 'Can I order multiple scooters?' at (949, 507) on #accordion__heading-1
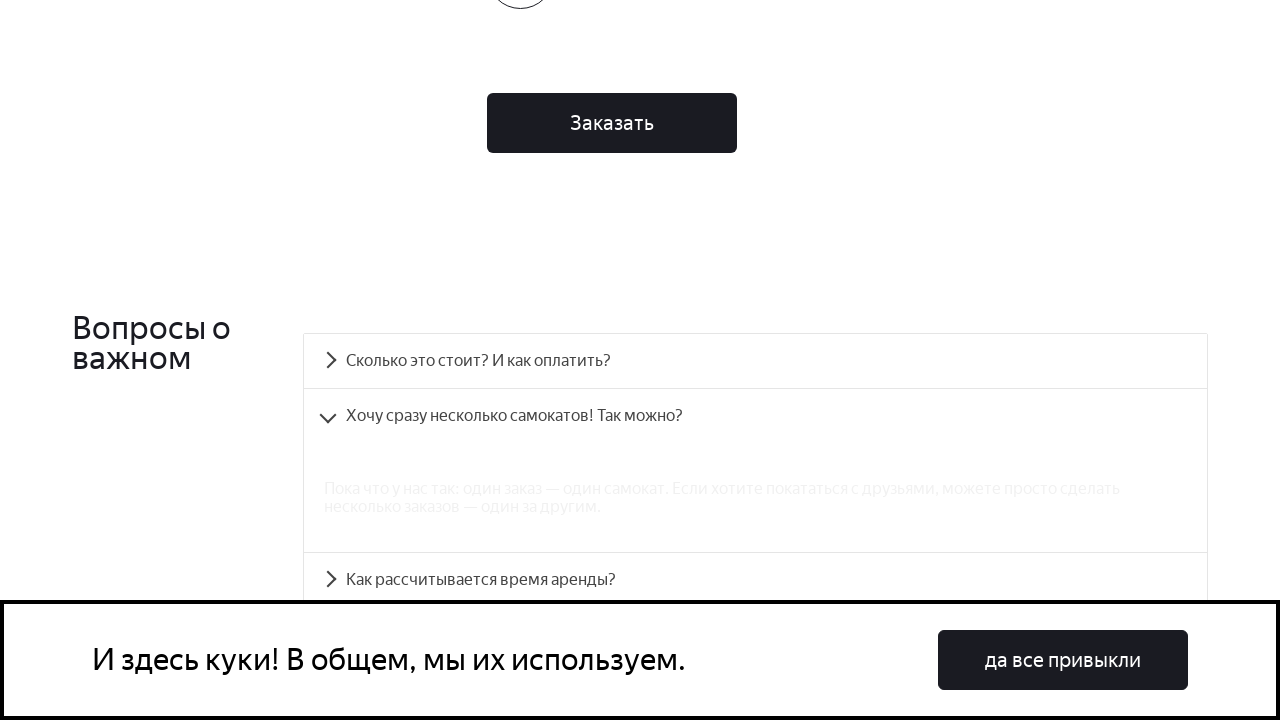

FAQ answer panel 1 became visible
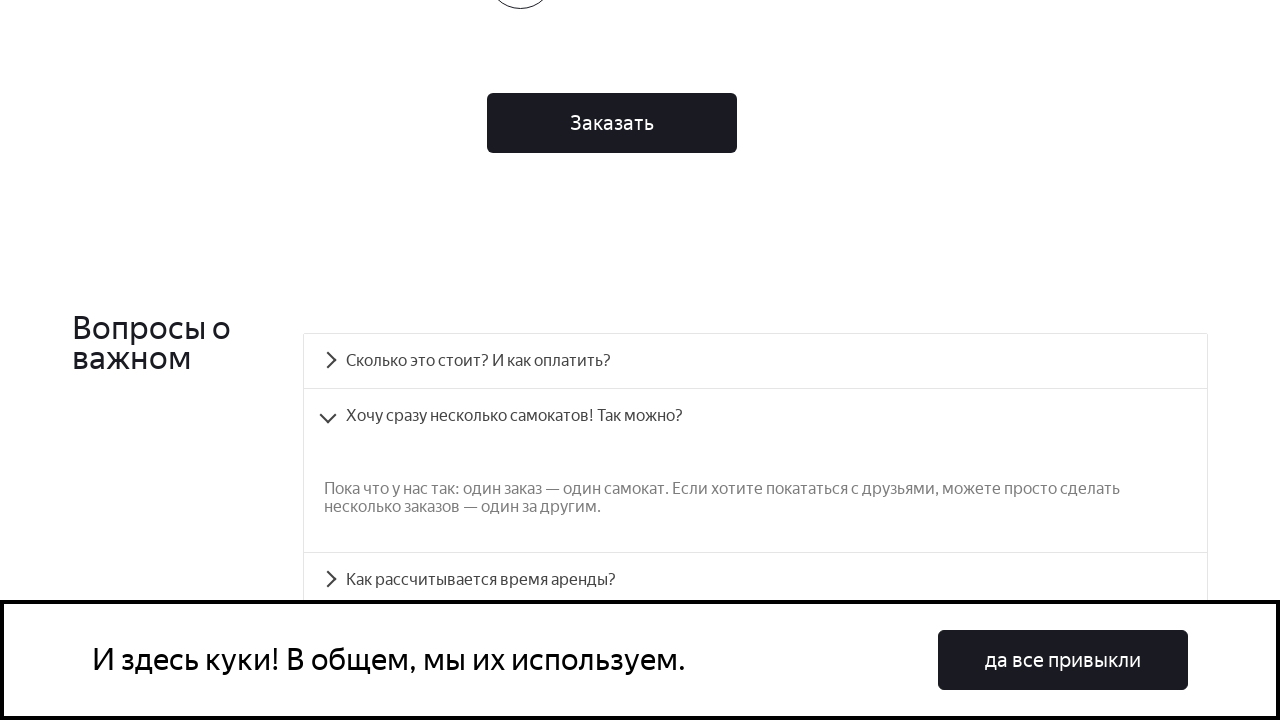

Scrolled FAQ item 2 'How is rental time calculated?' into view
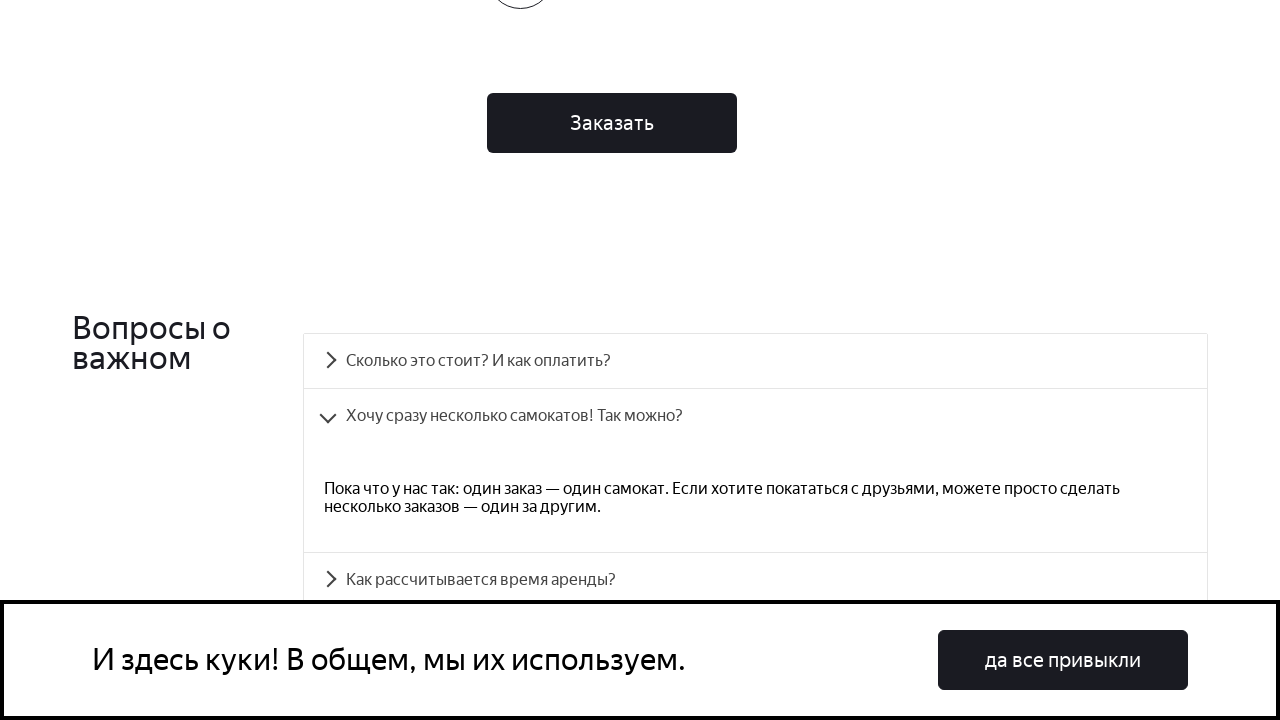

Clicked FAQ question 2 'How is rental time calculated?' at (755, 580) on #accordion__heading-2
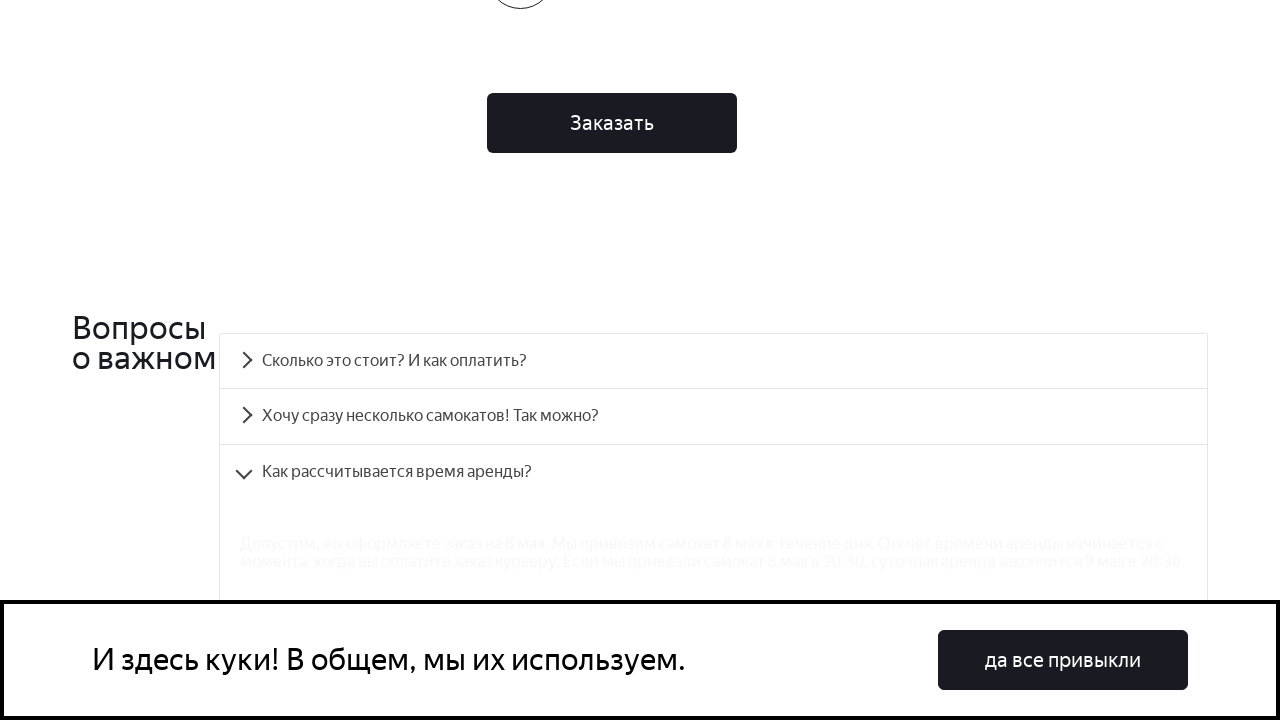

FAQ answer panel 2 became visible
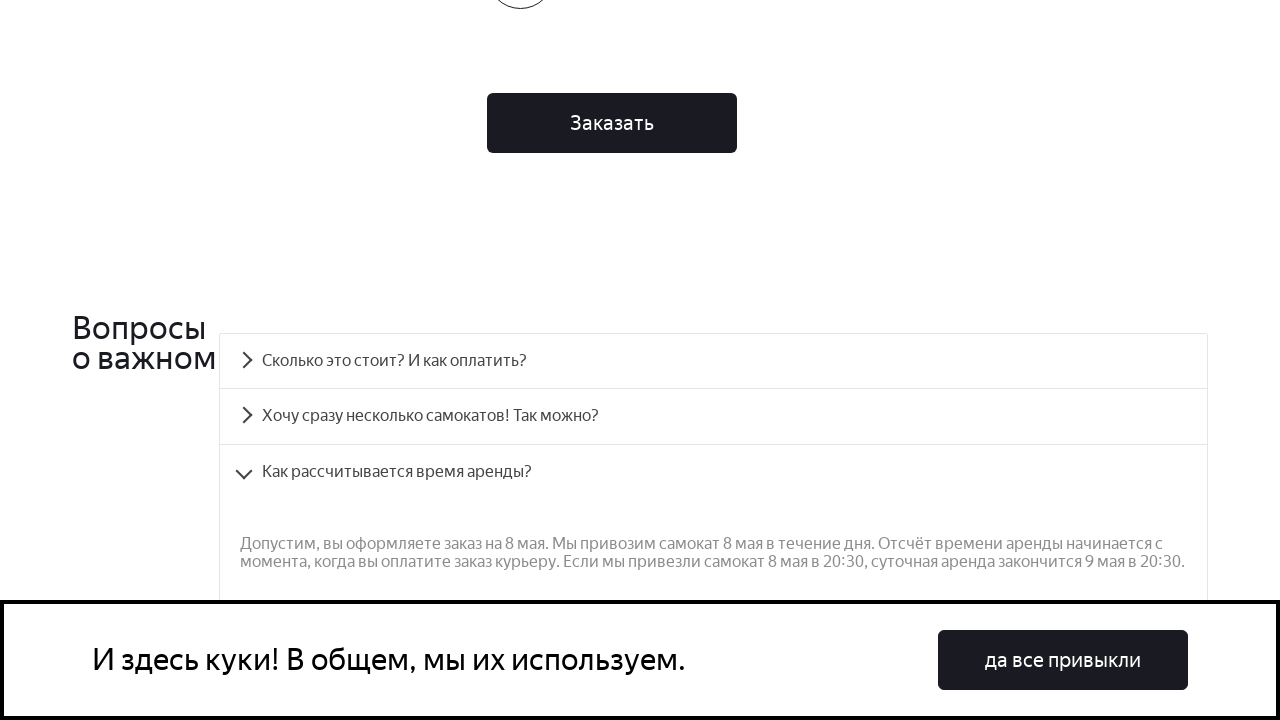

Scrolled FAQ item 3 'Can I order a scooter for today?' into view
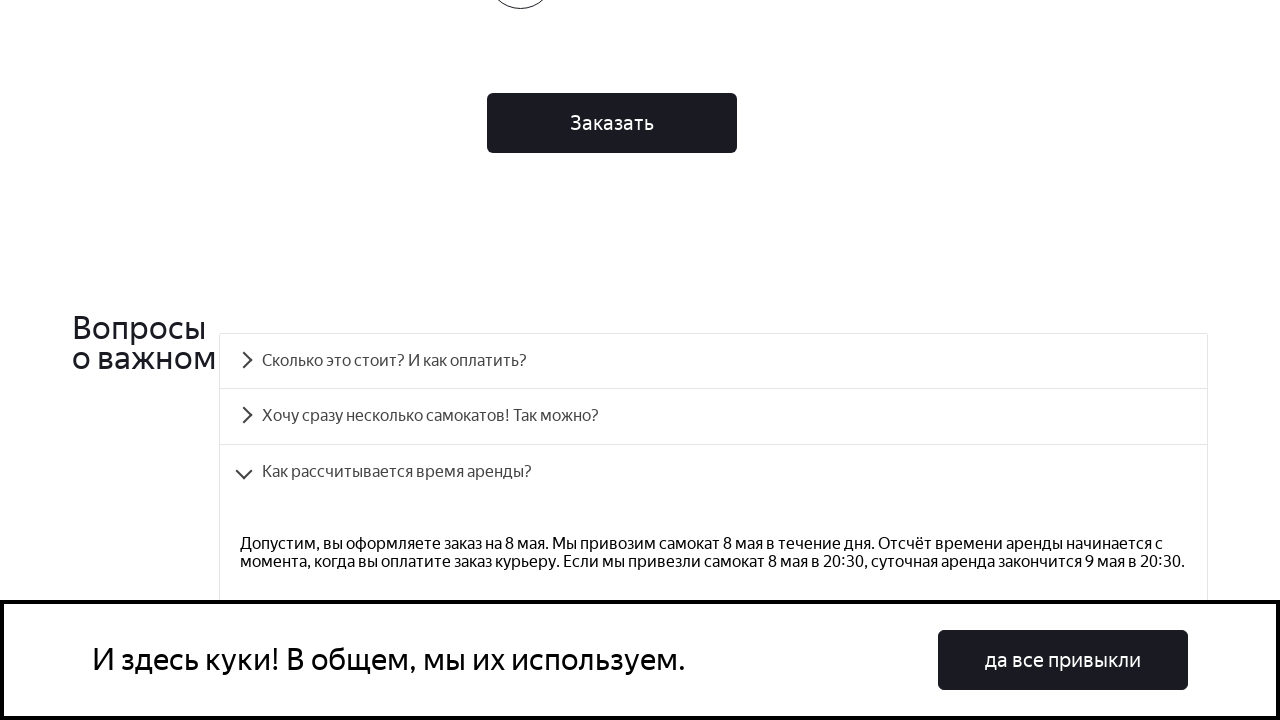

Clicked FAQ question 3 'Can I order a scooter for today?' at (714, 361) on #accordion__heading-3
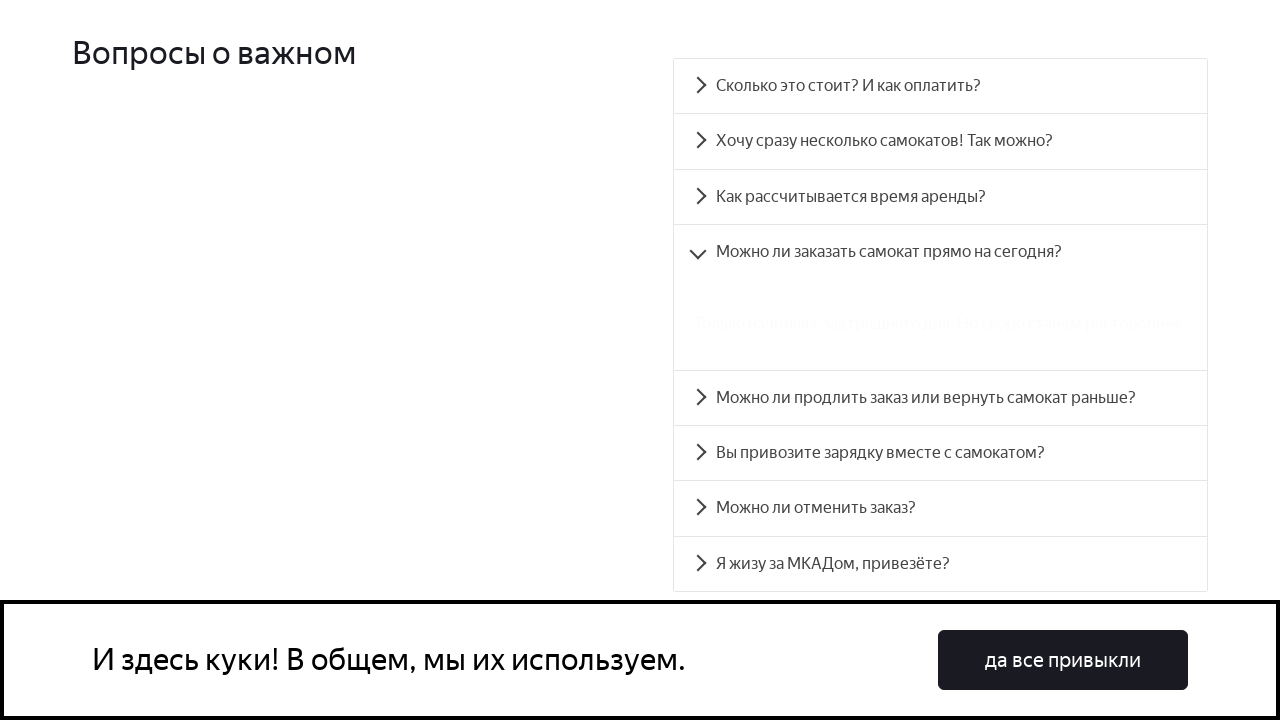

FAQ answer panel 3 became visible
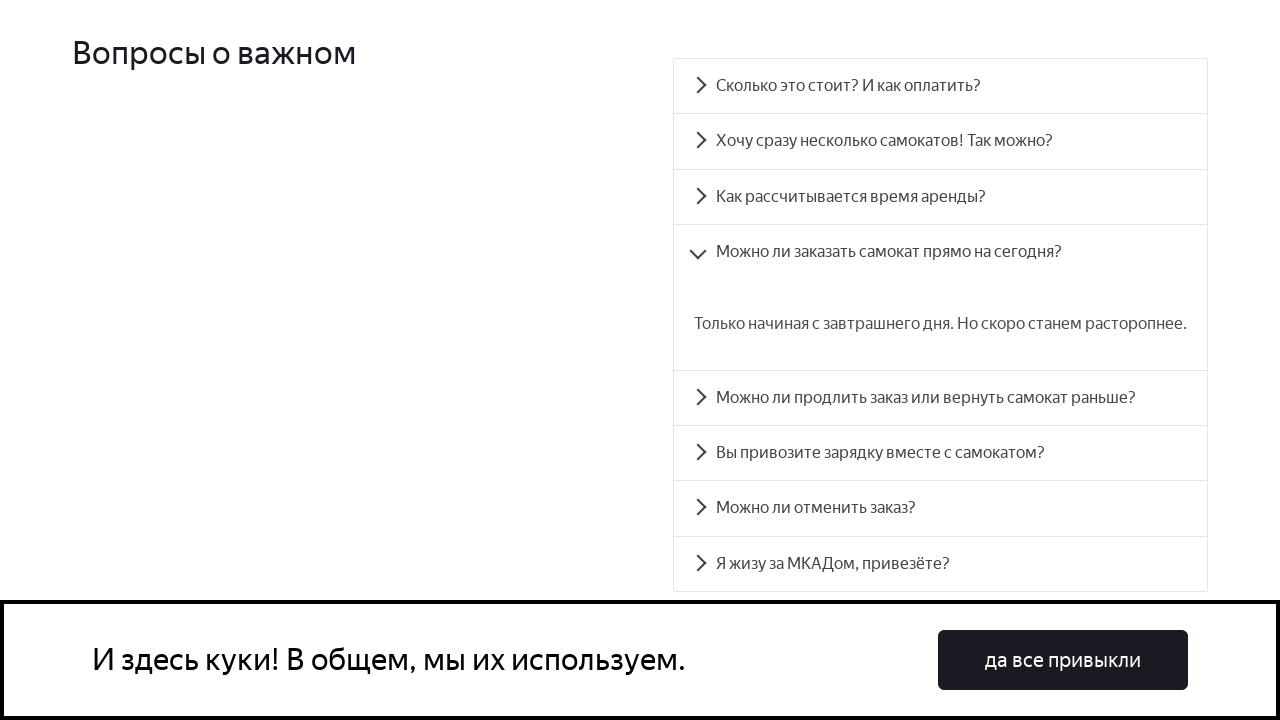

Scrolled FAQ item 4 'Can I extend or return early?' into view
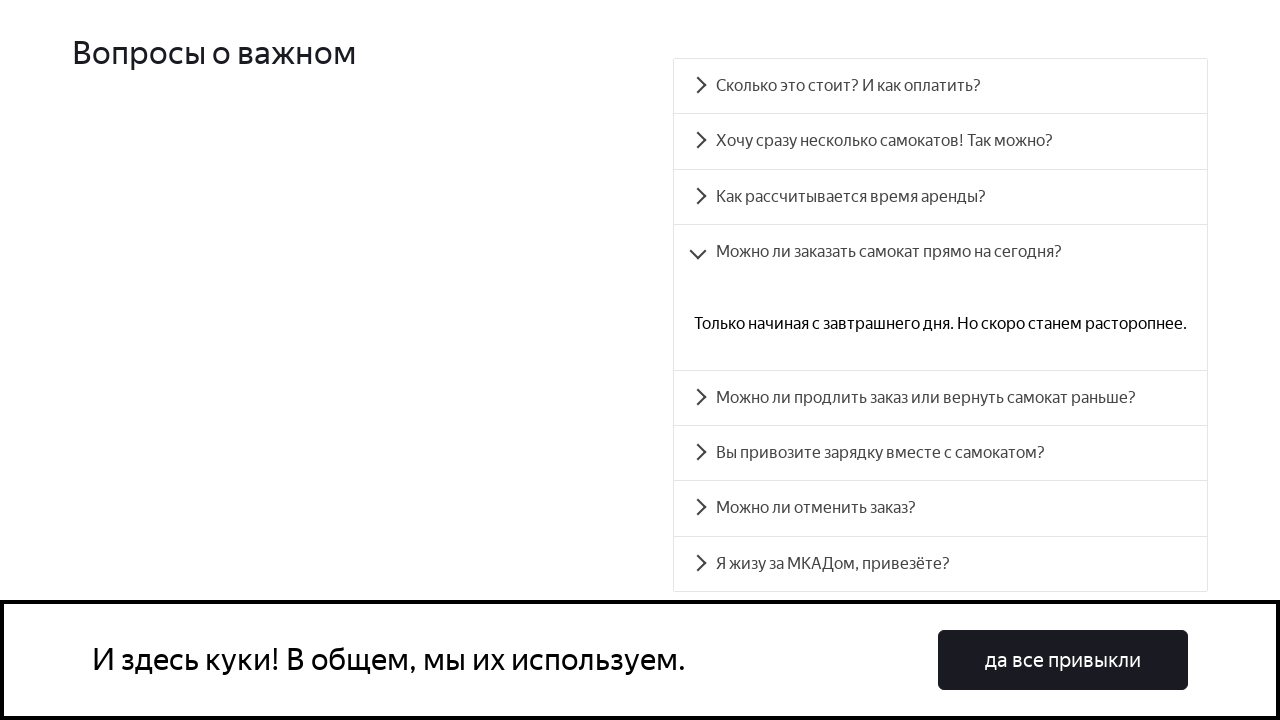

Clicked FAQ question 4 'Can I extend or return early?' at (940, 398) on #accordion__heading-4
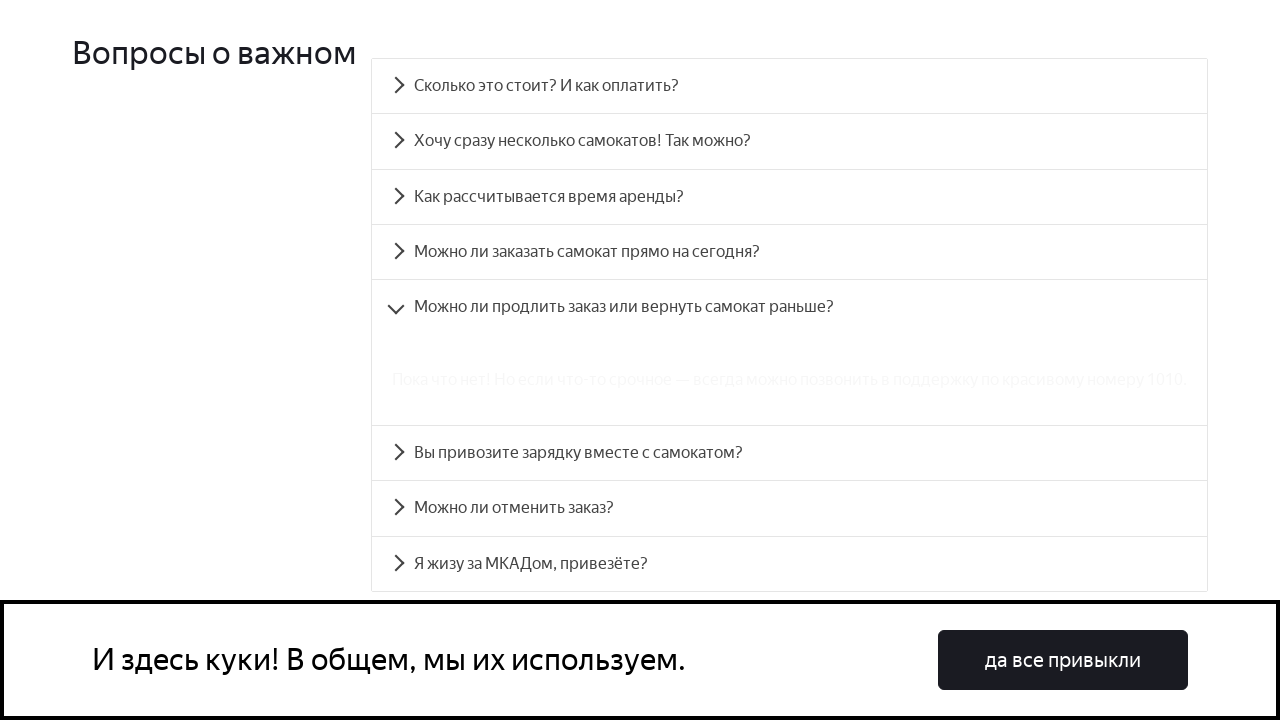

FAQ answer panel 4 became visible
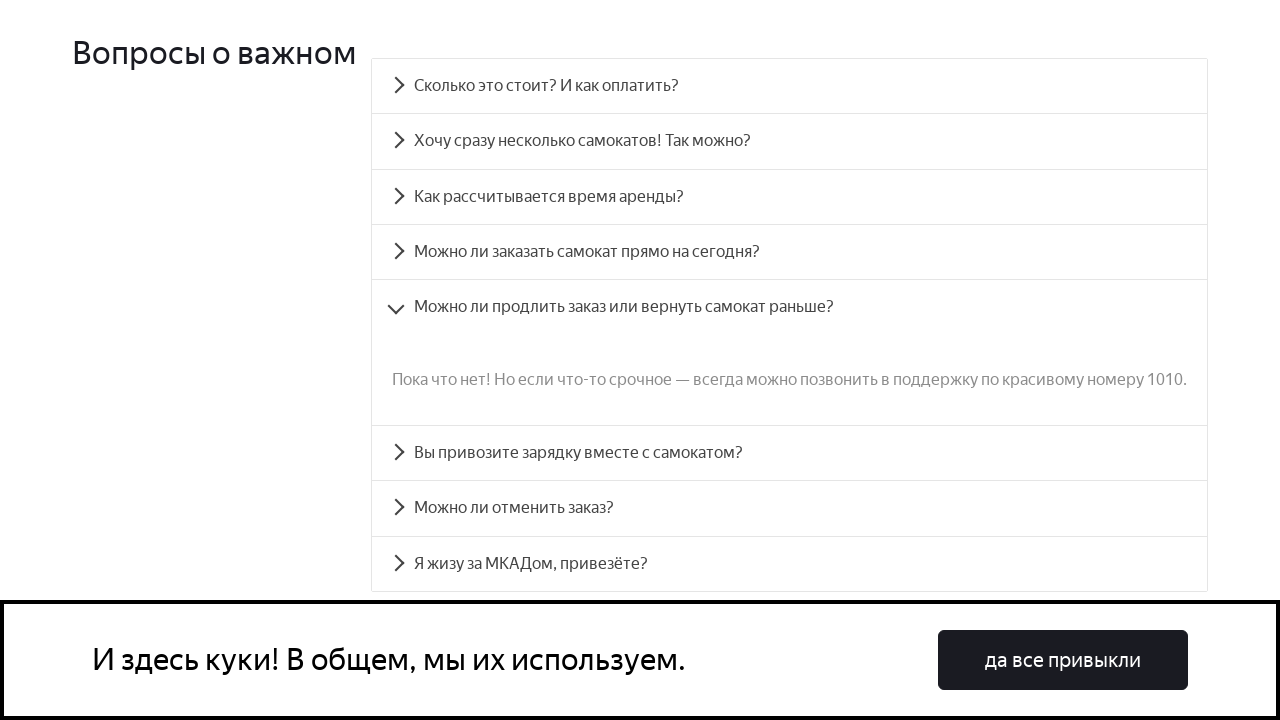

Scrolled FAQ item 5 'Do you bring a charger with the scooter?' into view
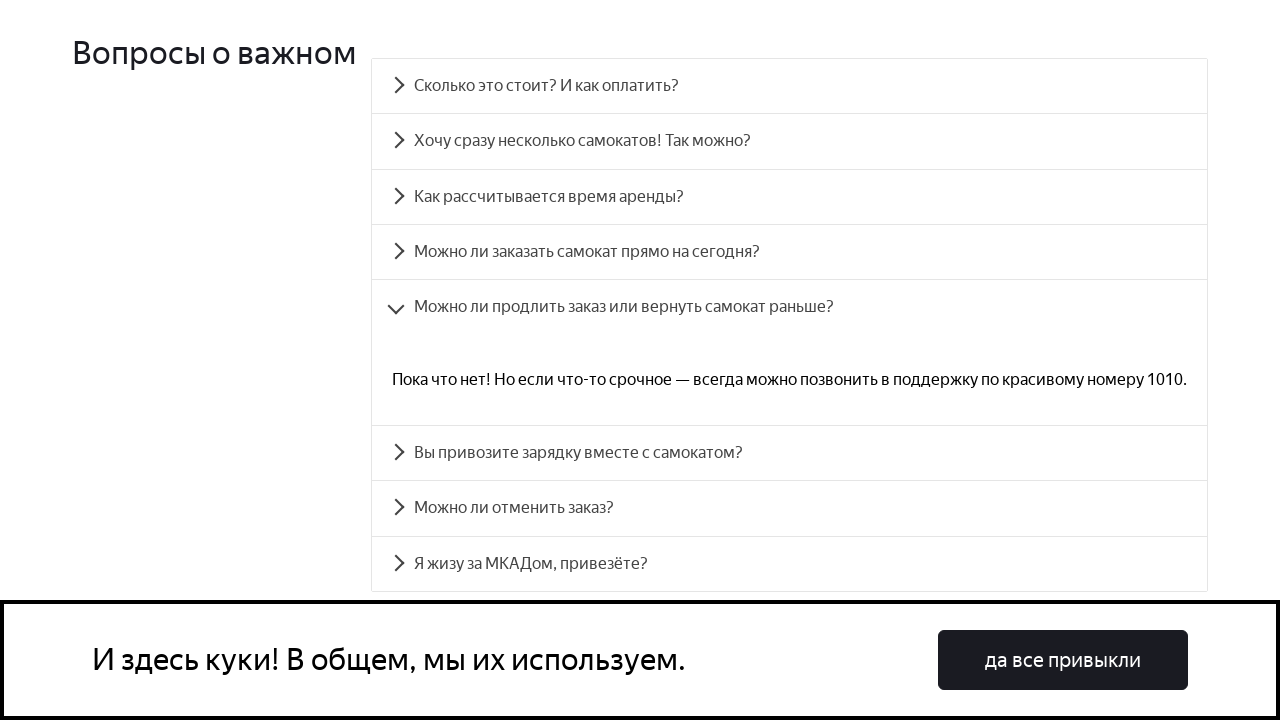

Clicked FAQ question 5 'Do you bring a charger with the scooter?' at (790, 453) on #accordion__heading-5
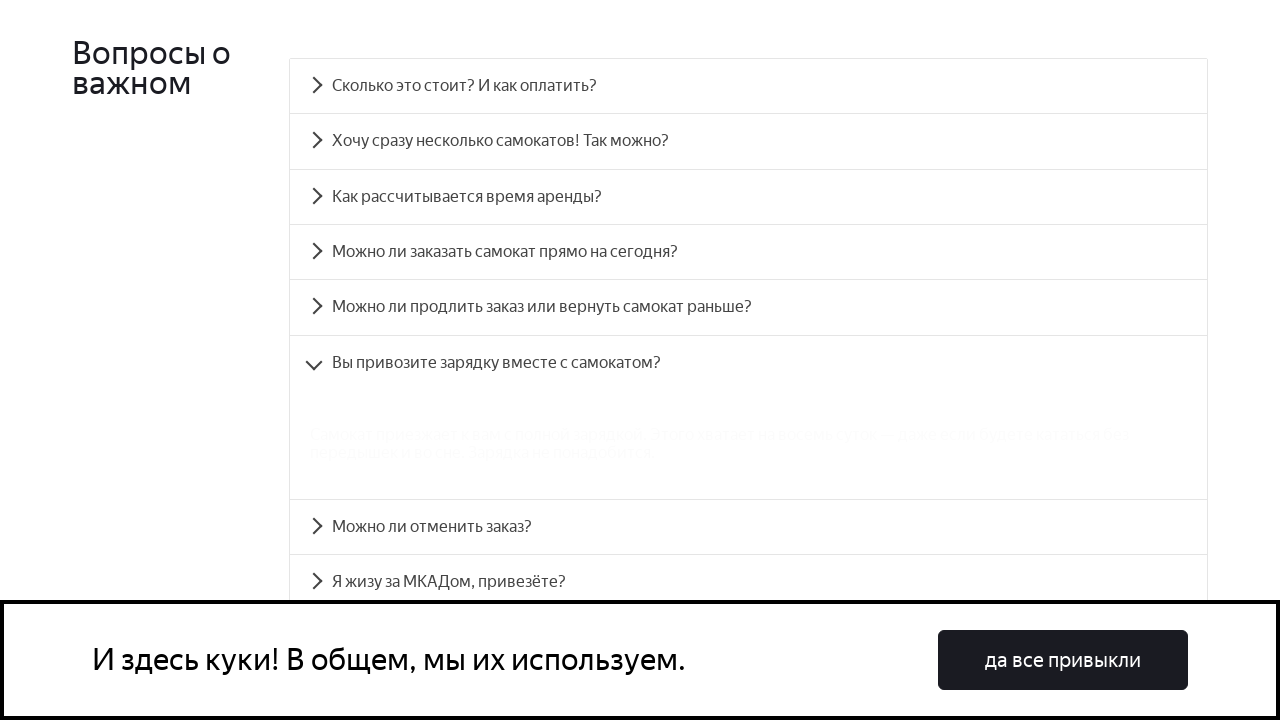

FAQ answer panel 5 became visible
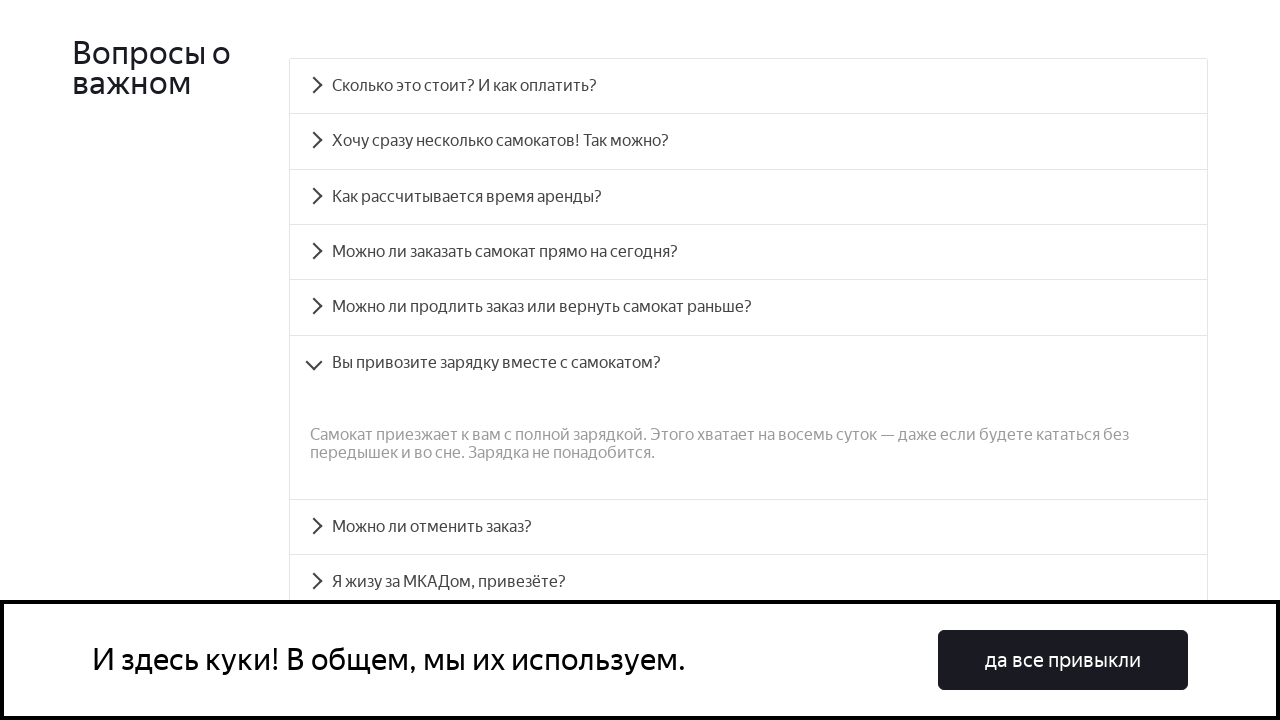

Scrolled FAQ item 6 'Can I cancel the order?' into view
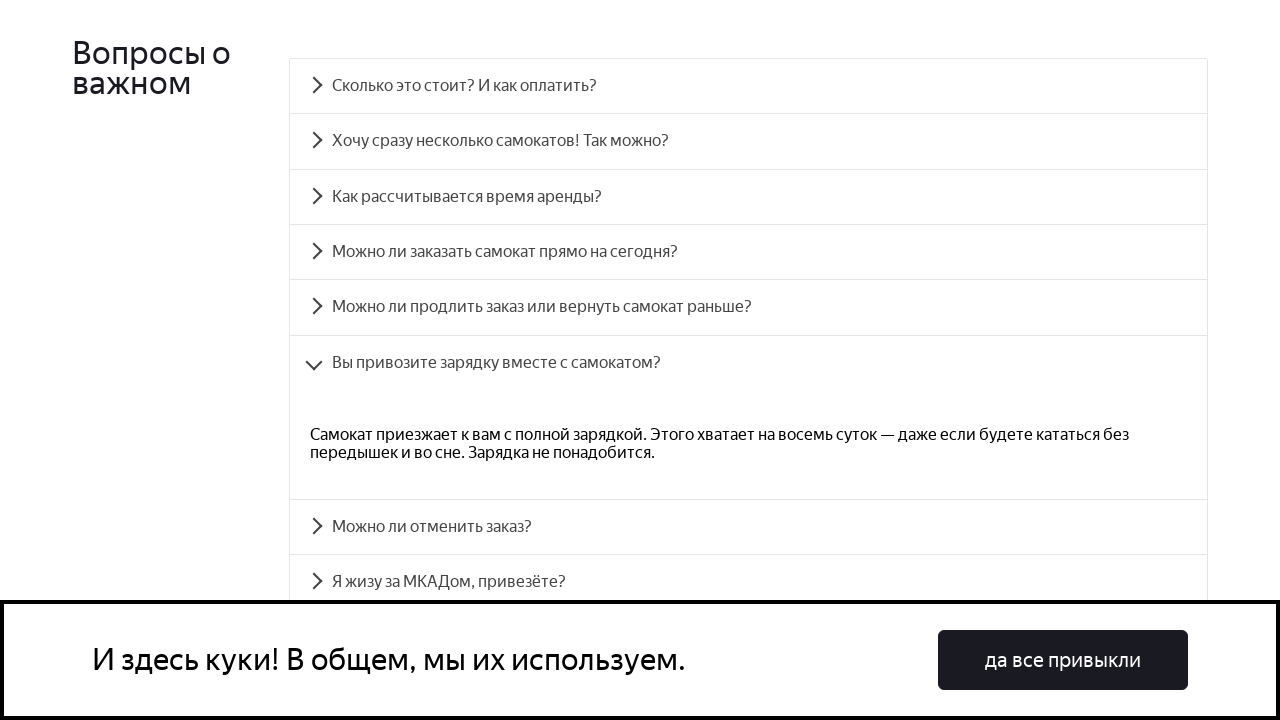

Clicked FAQ question 6 'Can I cancel the order?' at (748, 527) on #accordion__heading-6
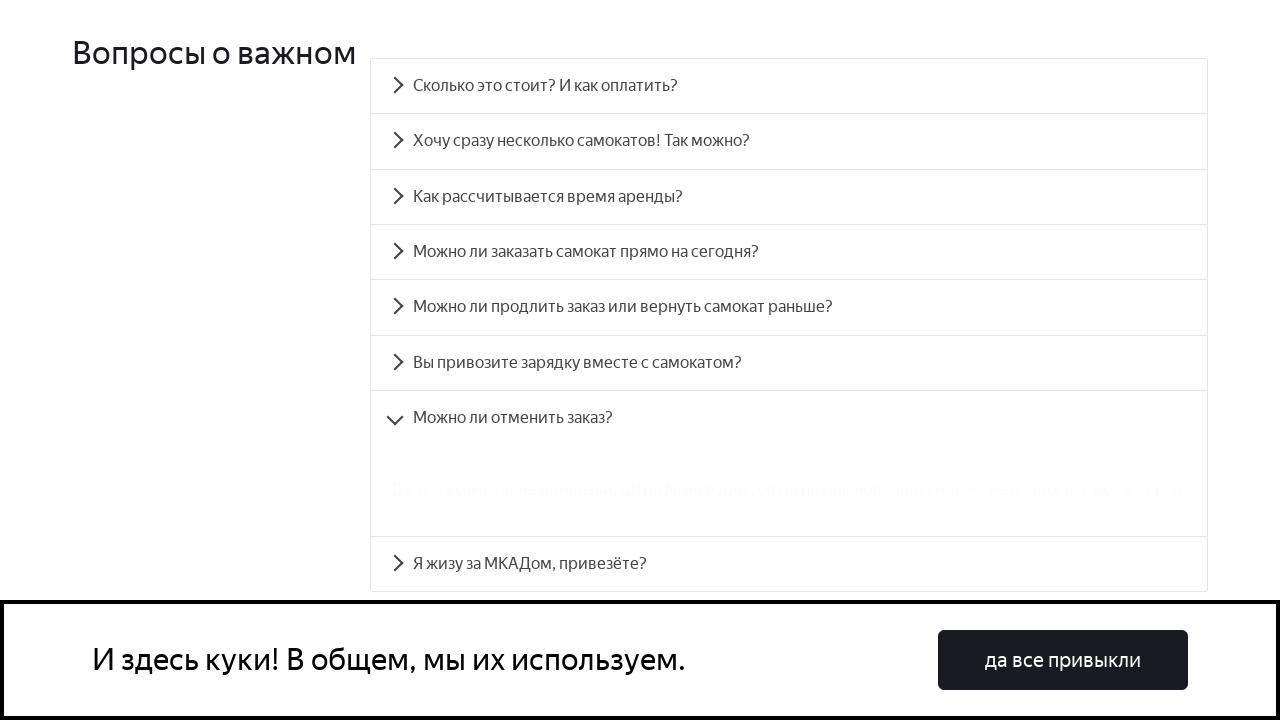

FAQ answer panel 6 became visible
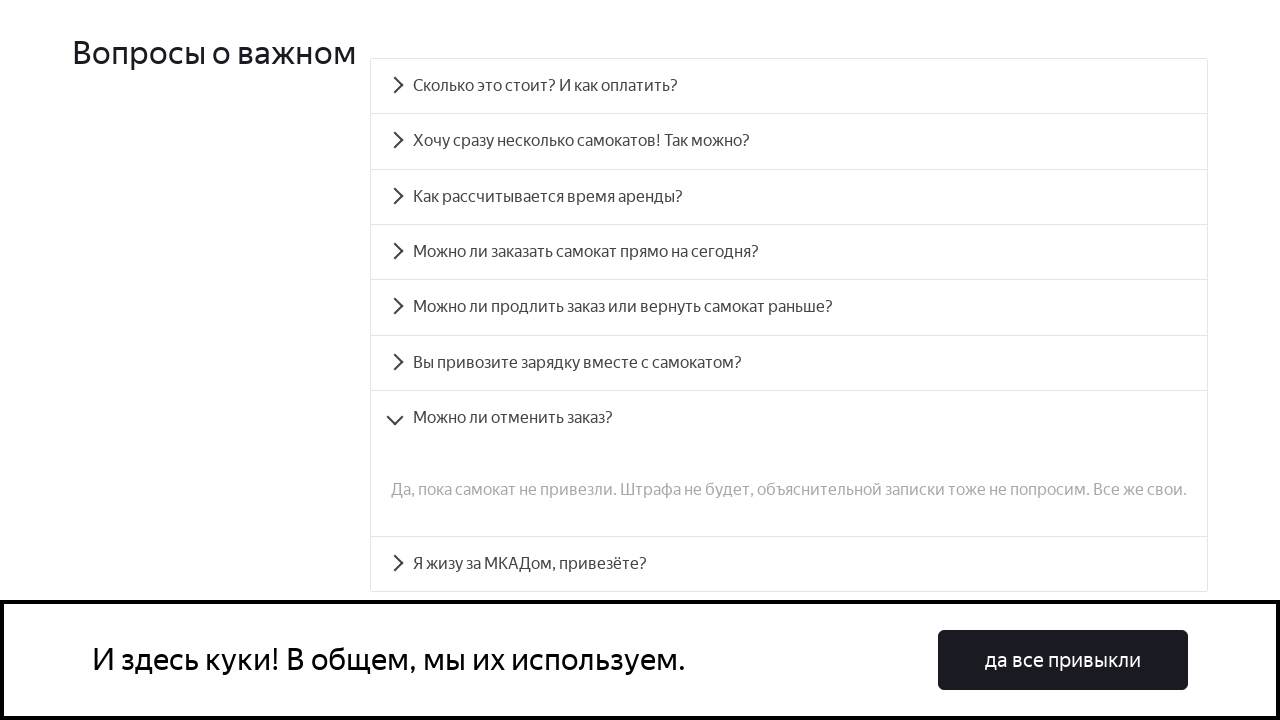

Scrolled FAQ item 7 'I live outside MKAD, will you deliver?' into view
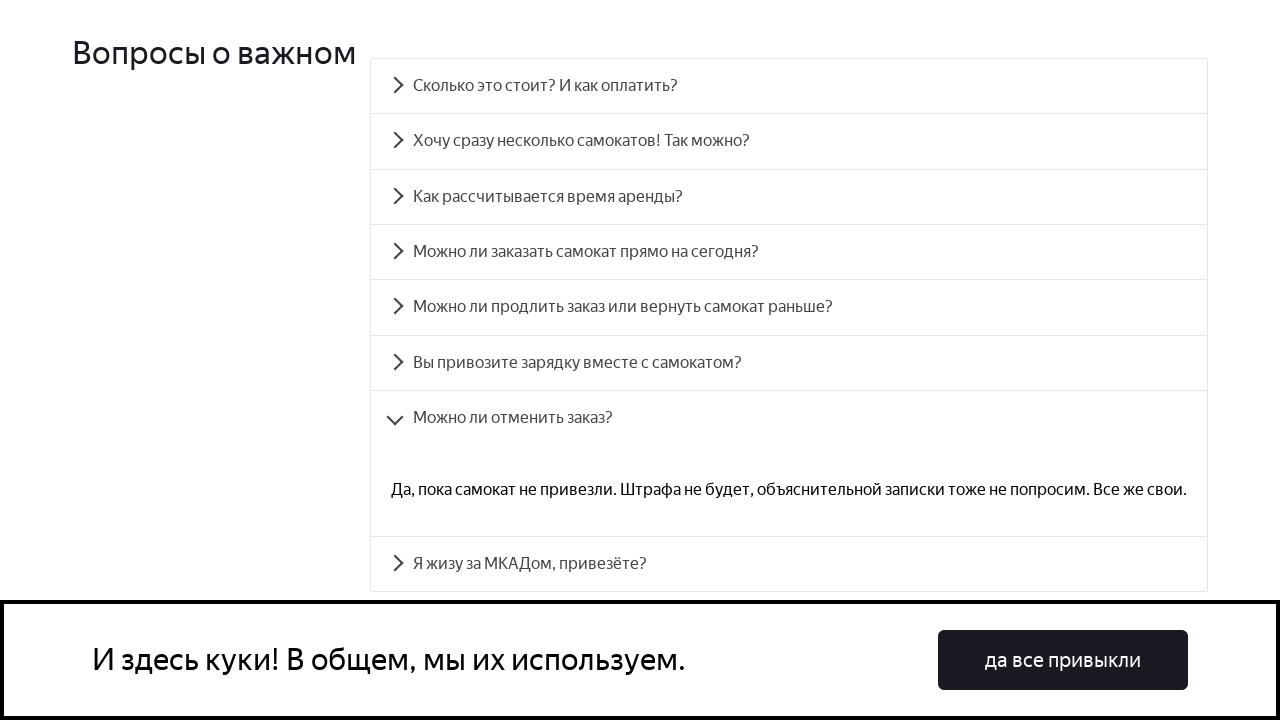

Clicked FAQ question 7 'I live outside MKAD, will you deliver?' at (789, 564) on #accordion__heading-7
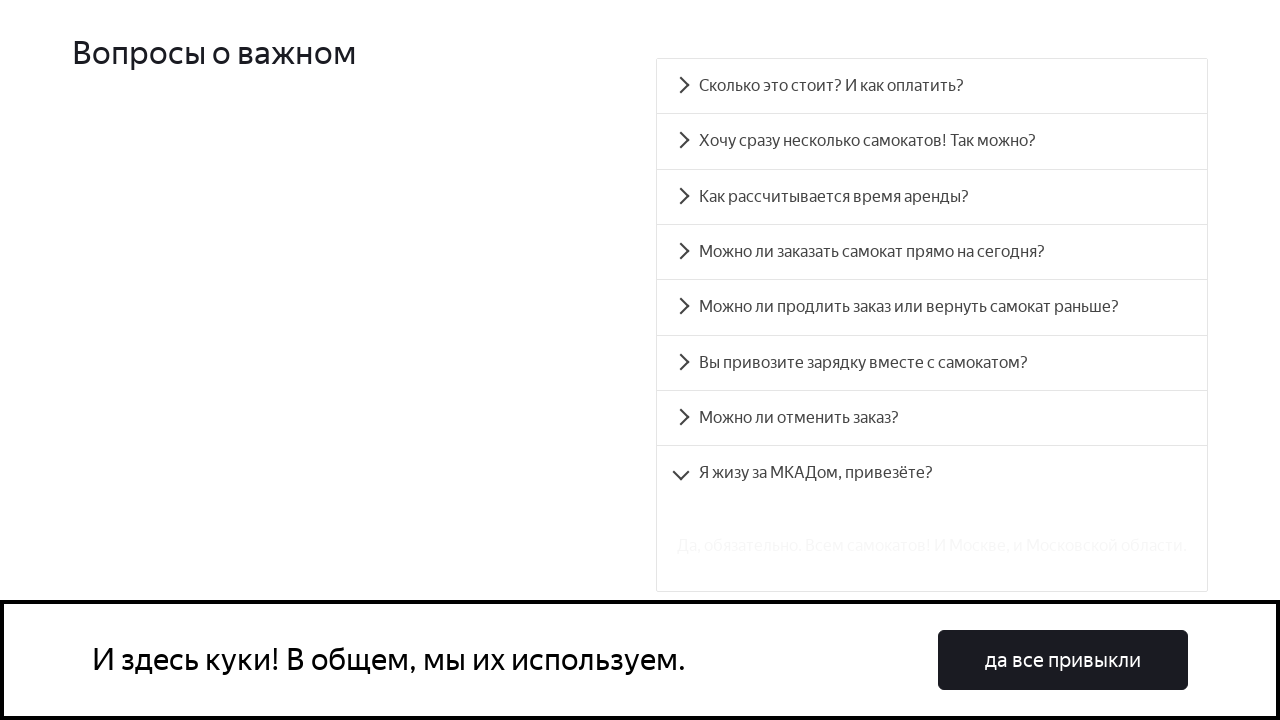

FAQ answer panel 7 became visible
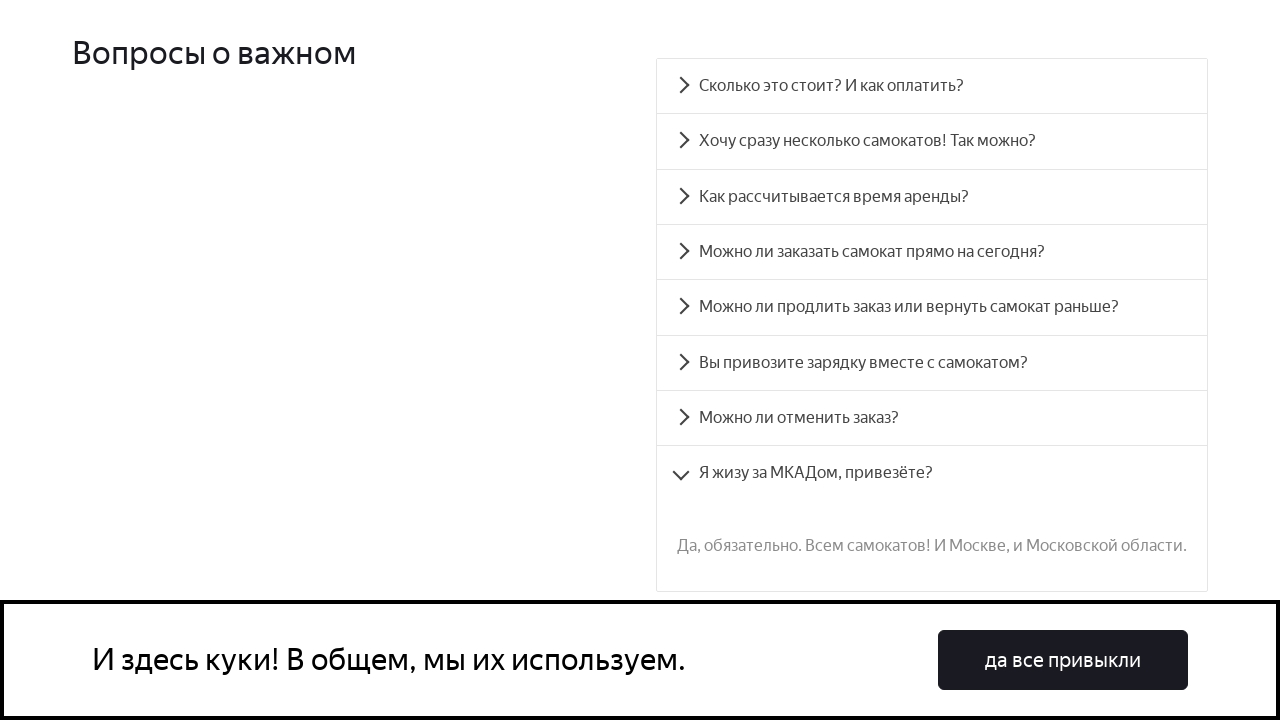

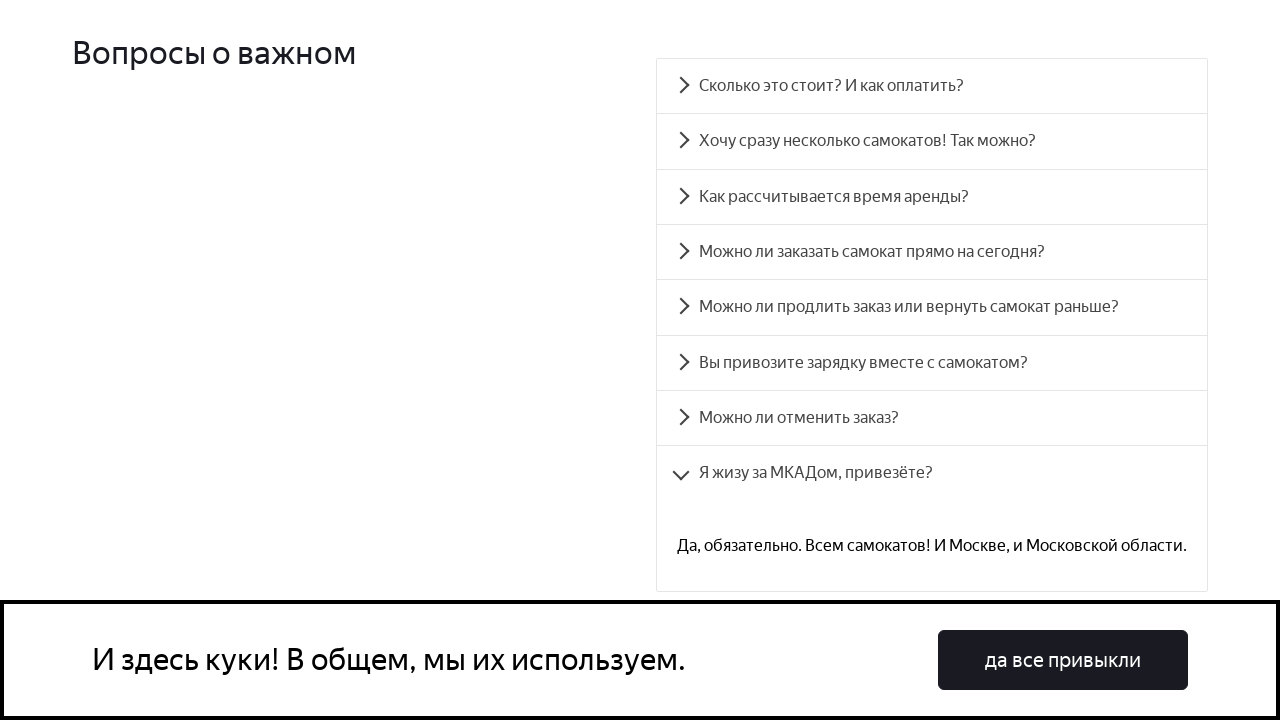